Tests radio button functionality by clicking on a randomly selected radio button and verifying which one is selected

Starting URL: https://rahulshettyacademy.com/AutomationPractice/

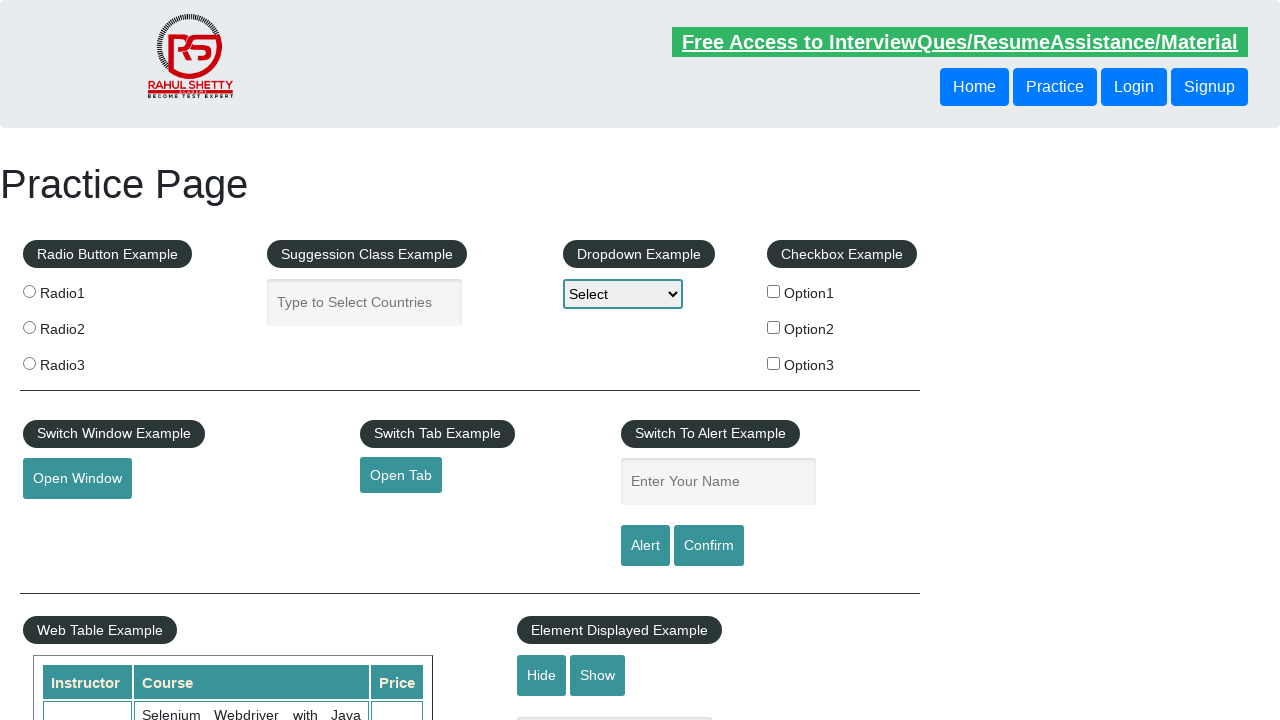

Clicked radio button with value 'radio2' at (29, 327) on input[value='radio2']
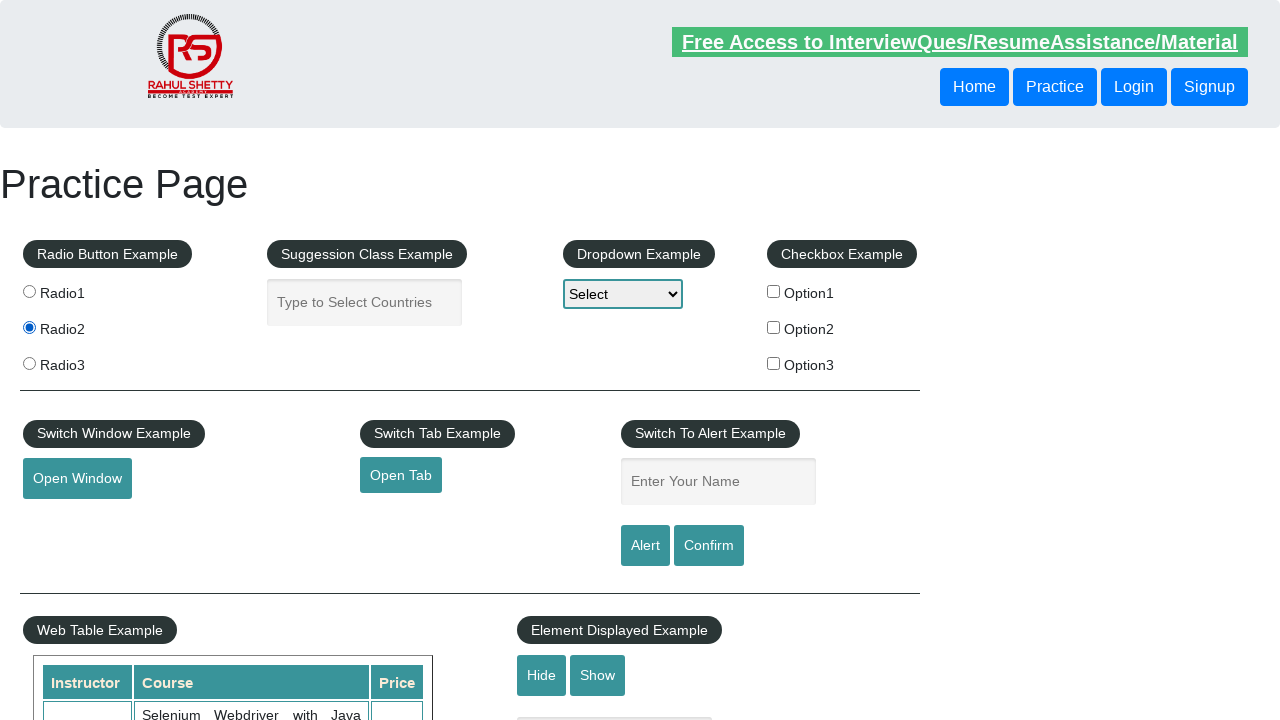

Verified that radio button 'radio2' is selected
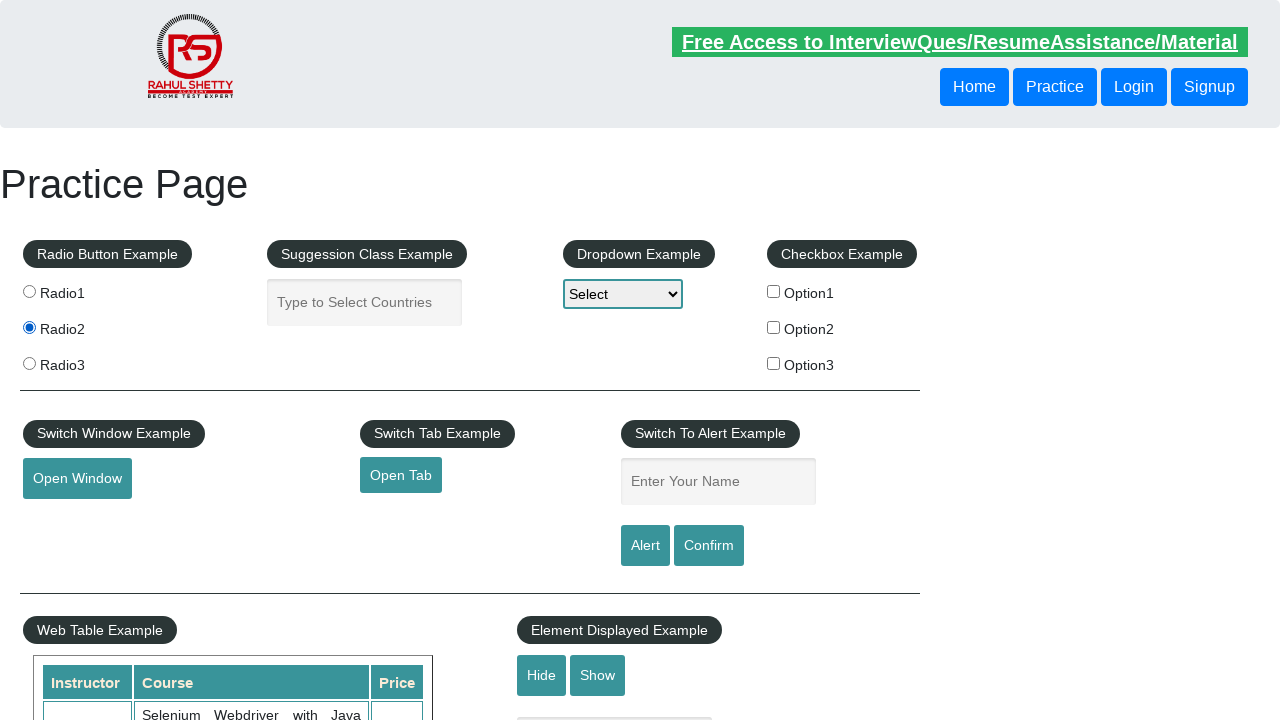

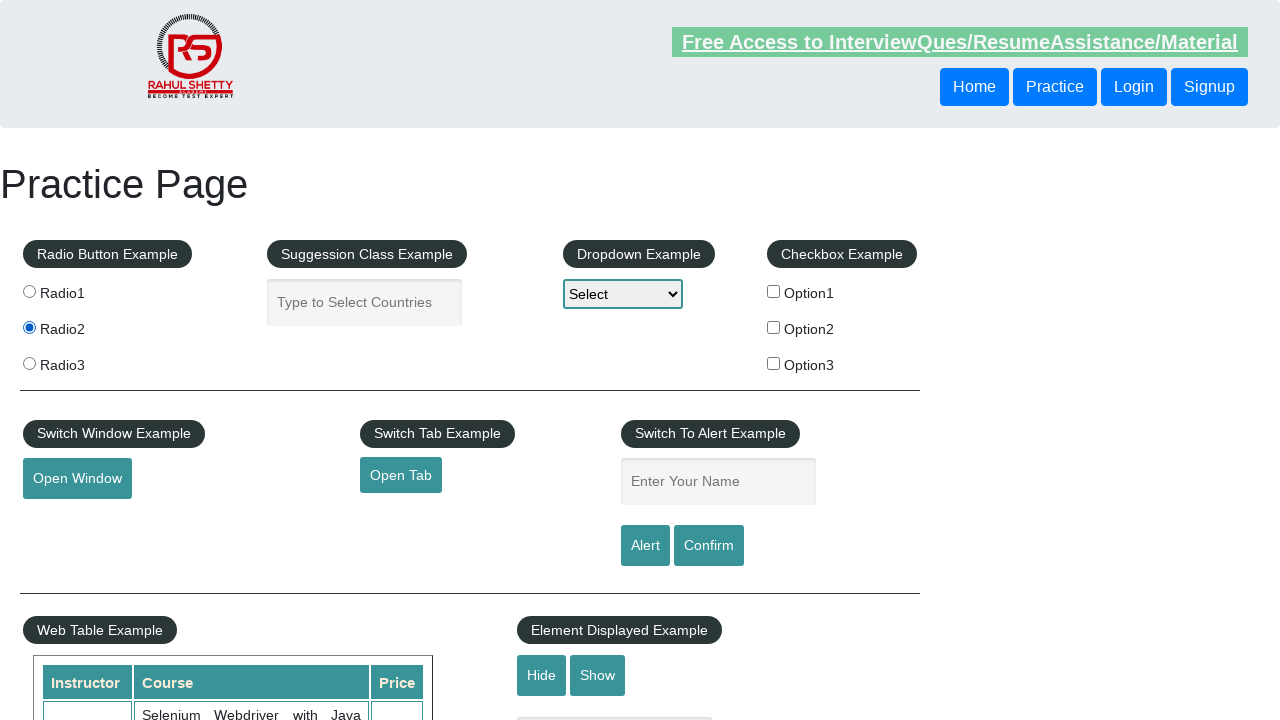